Tests keyboard key press functionality by sending Space and Left Arrow keys to an element and verifying the displayed result text matches the expected key press.

Starting URL: http://the-internet.herokuapp.com/key_presses

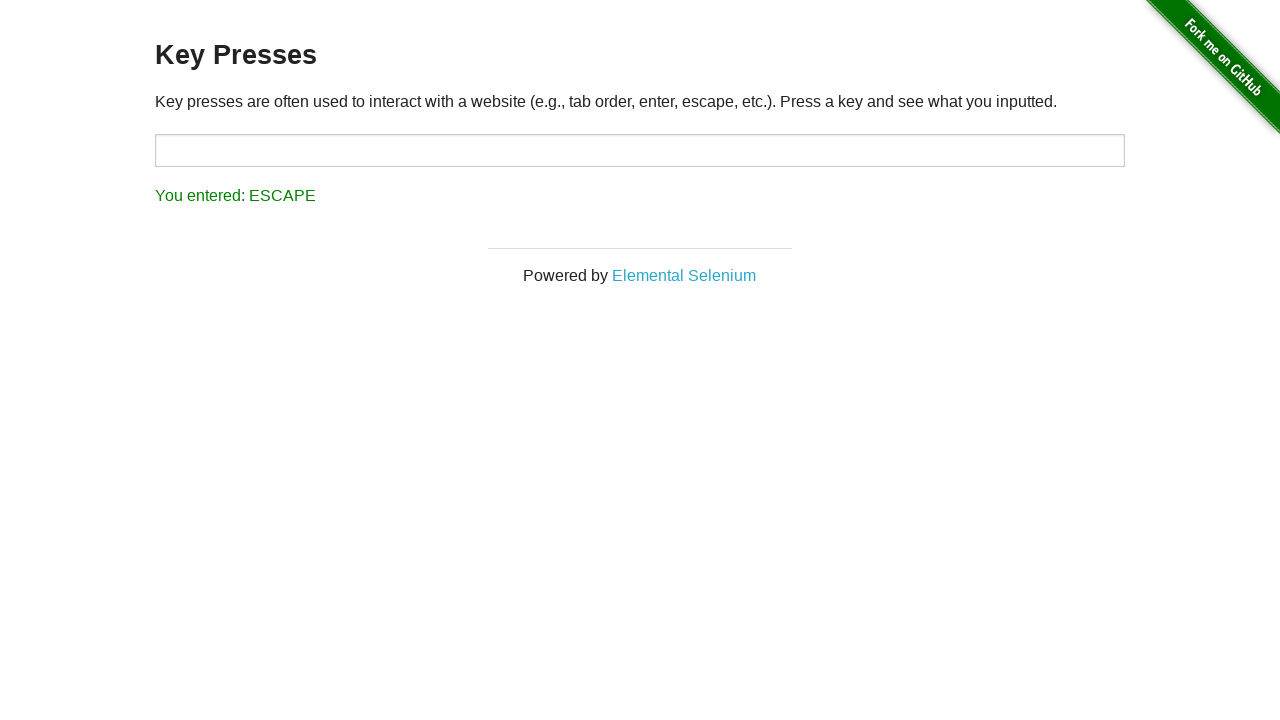

Pressed Space key on target element on #target
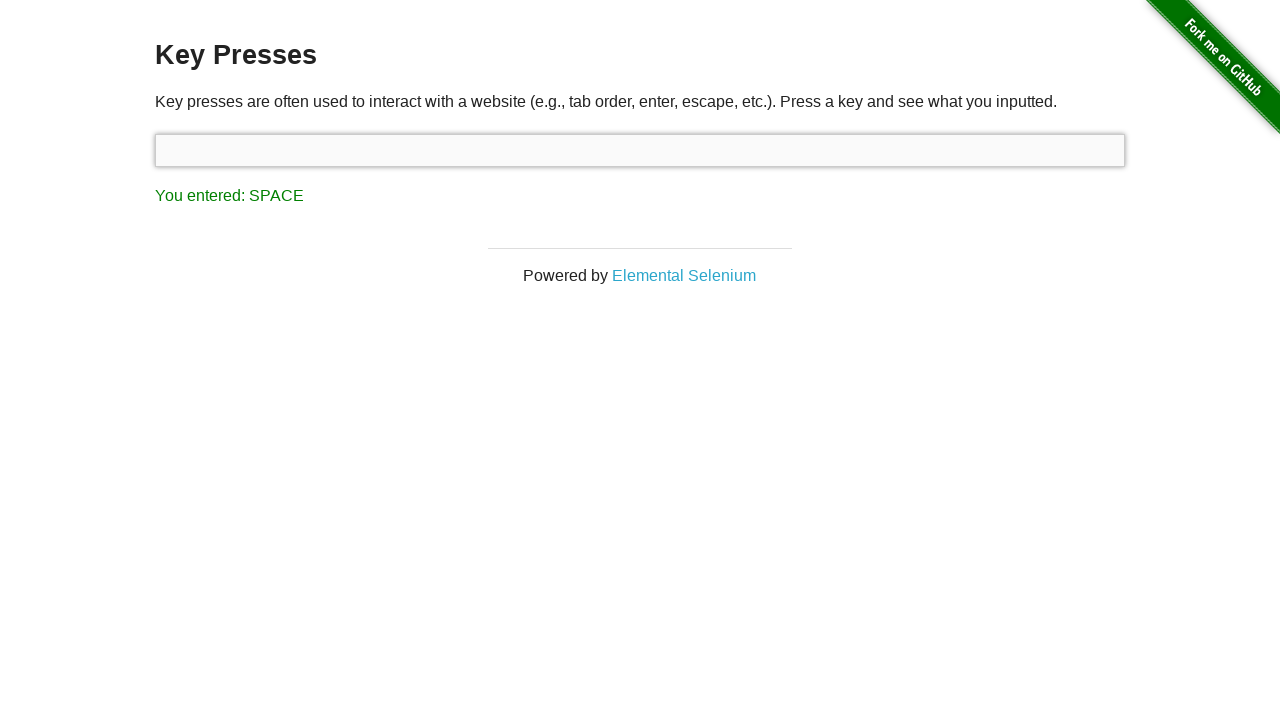

Result element appeared after Space key press
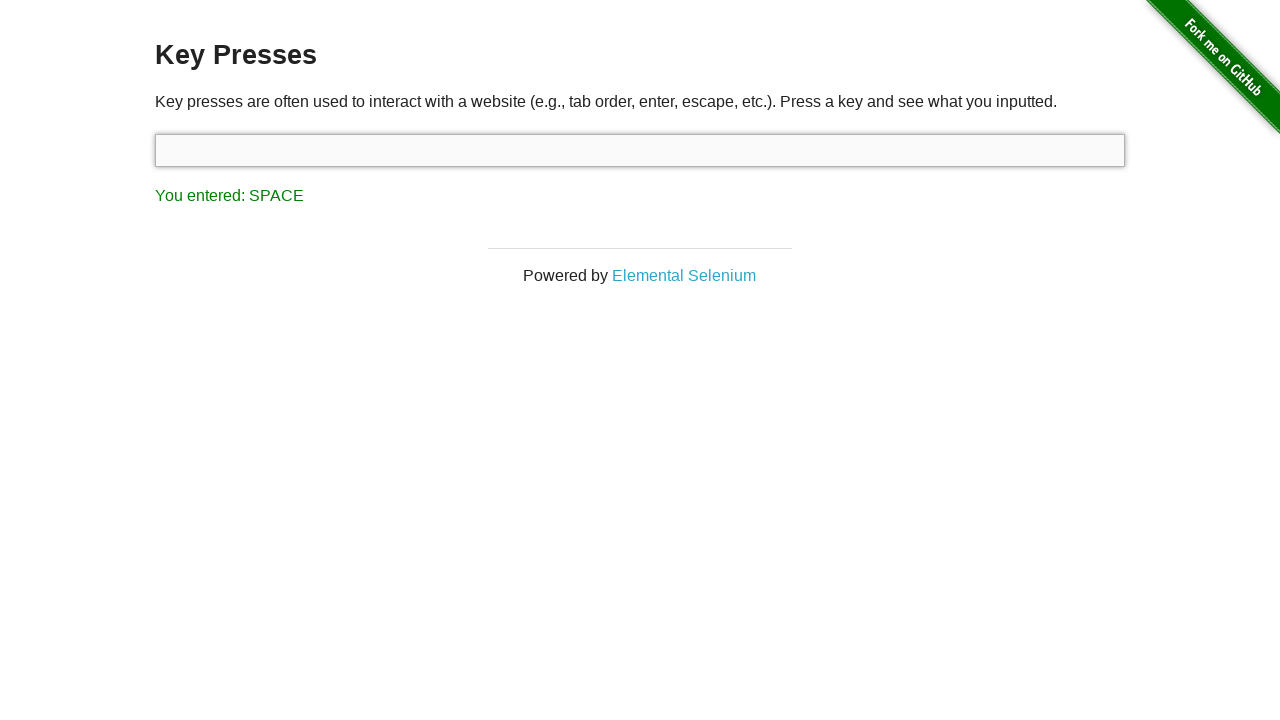

Verified result text displays 'You entered: SPACE'
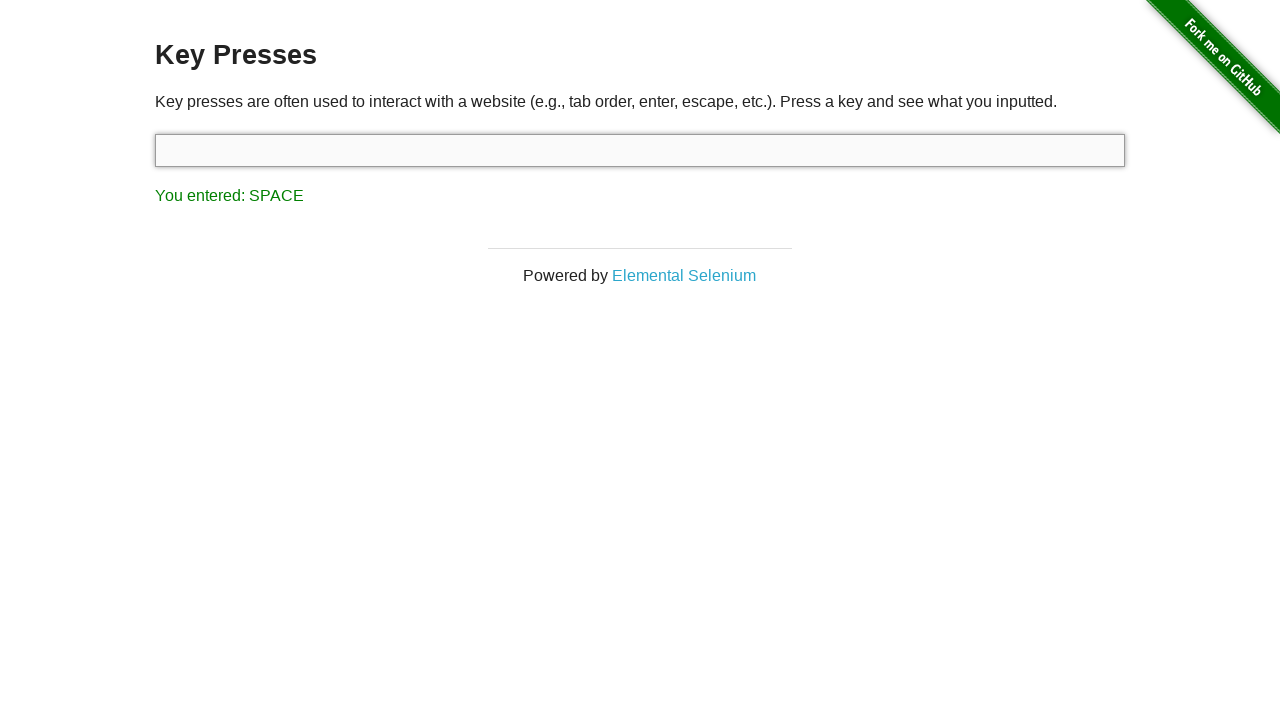

Pressed Left Arrow key on page
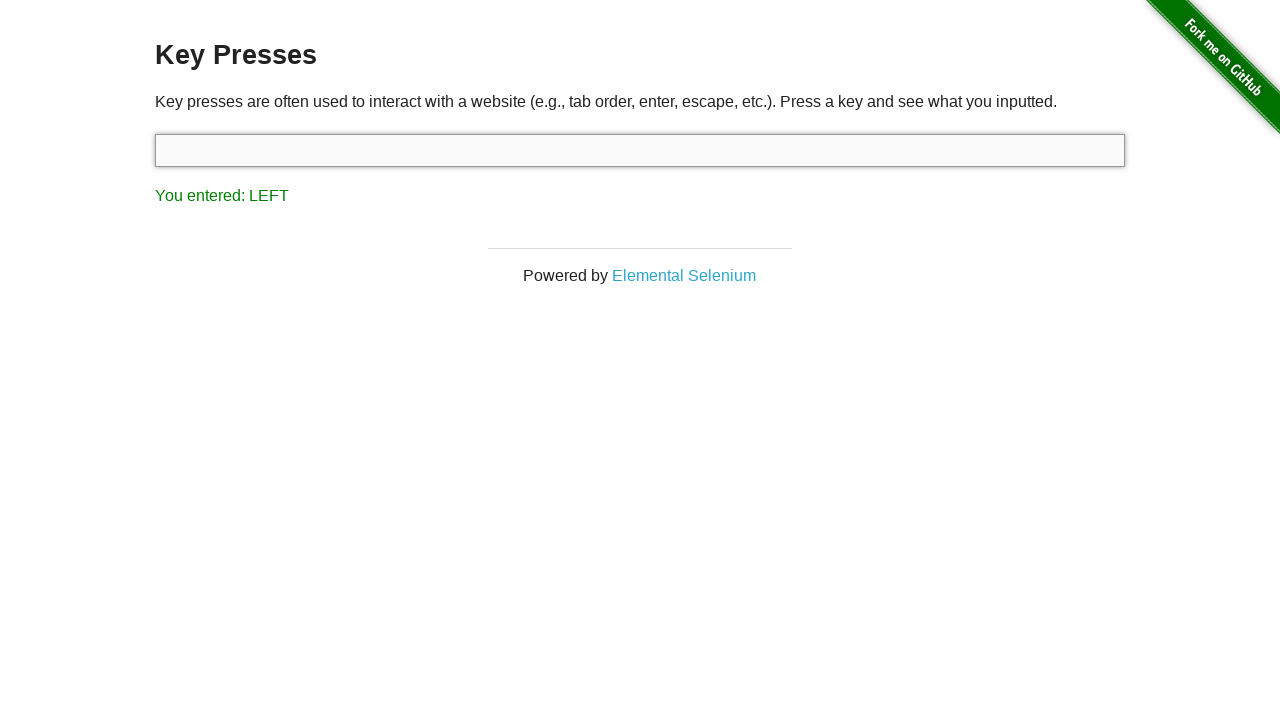

Verified result text displays 'You entered: LEFT'
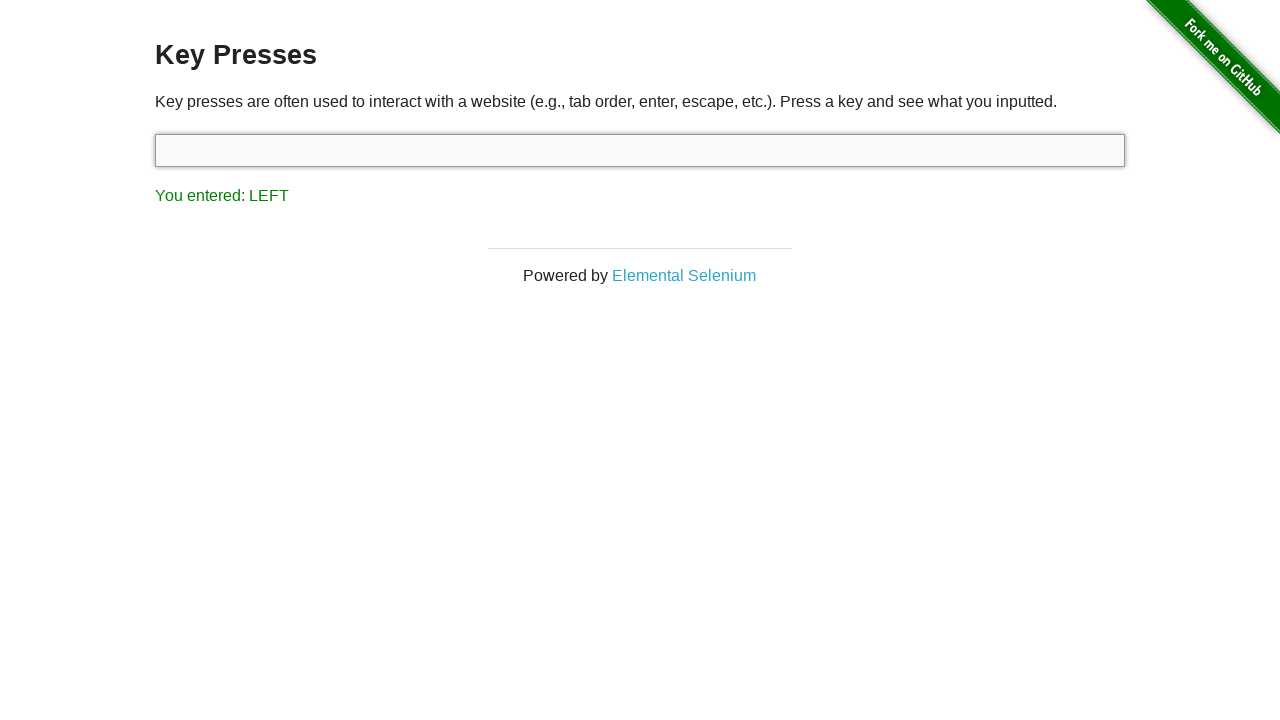

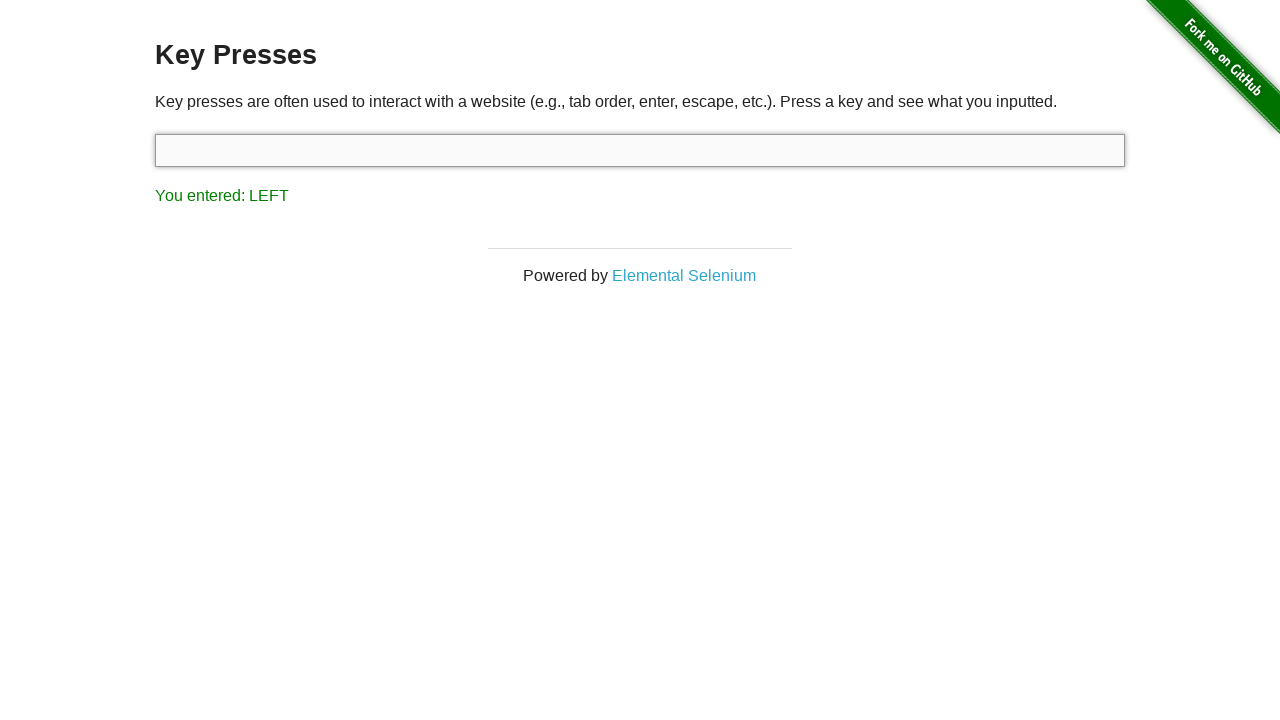